Tests clicking the save button without drawing a signature, which triggers an alert

Starting URL: https://szimek.github.io/signature_pad/

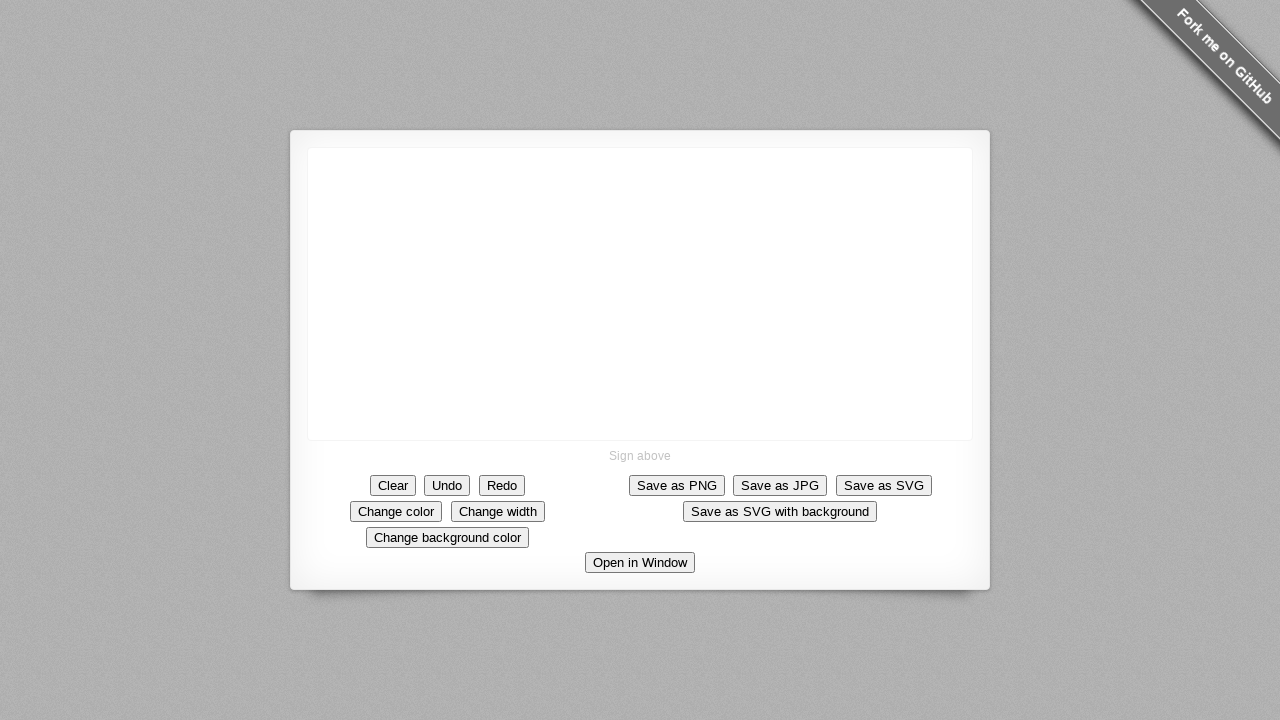

Clicked 'Save as JPG' button without drawing a signature at (780, 485) on button:has-text('Save as JPG')
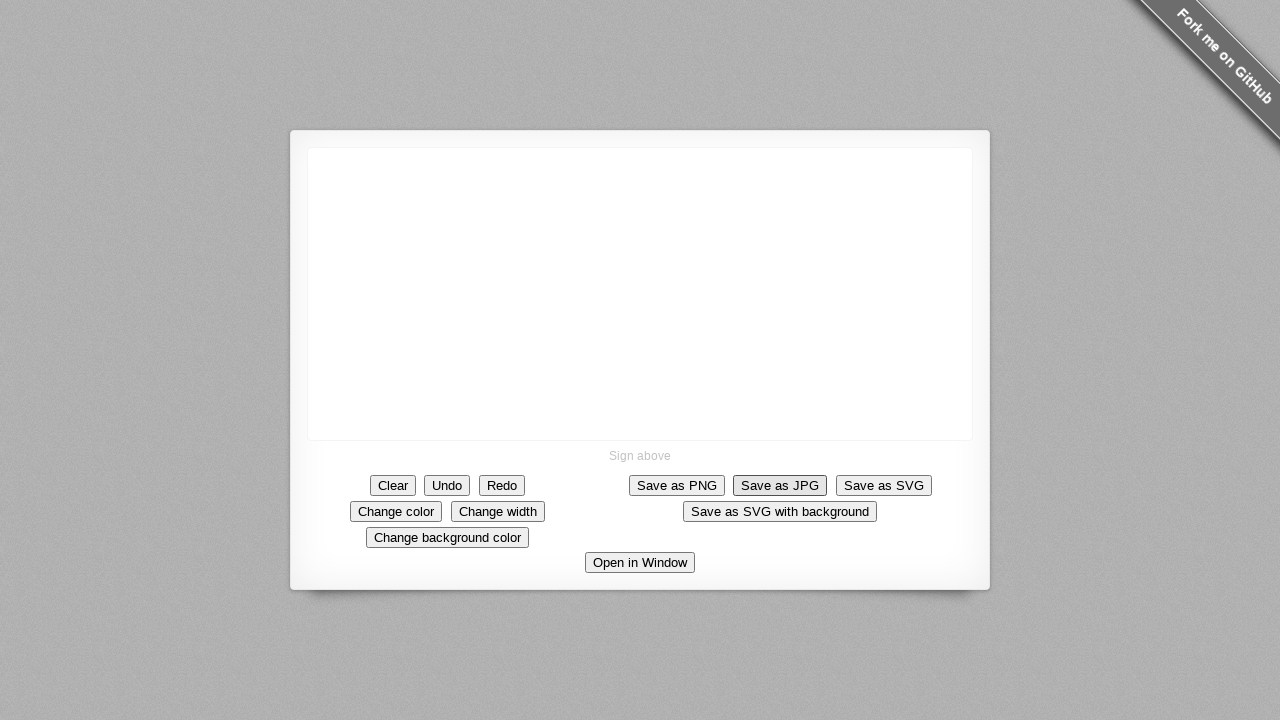

Alert dialog appeared and was accepted
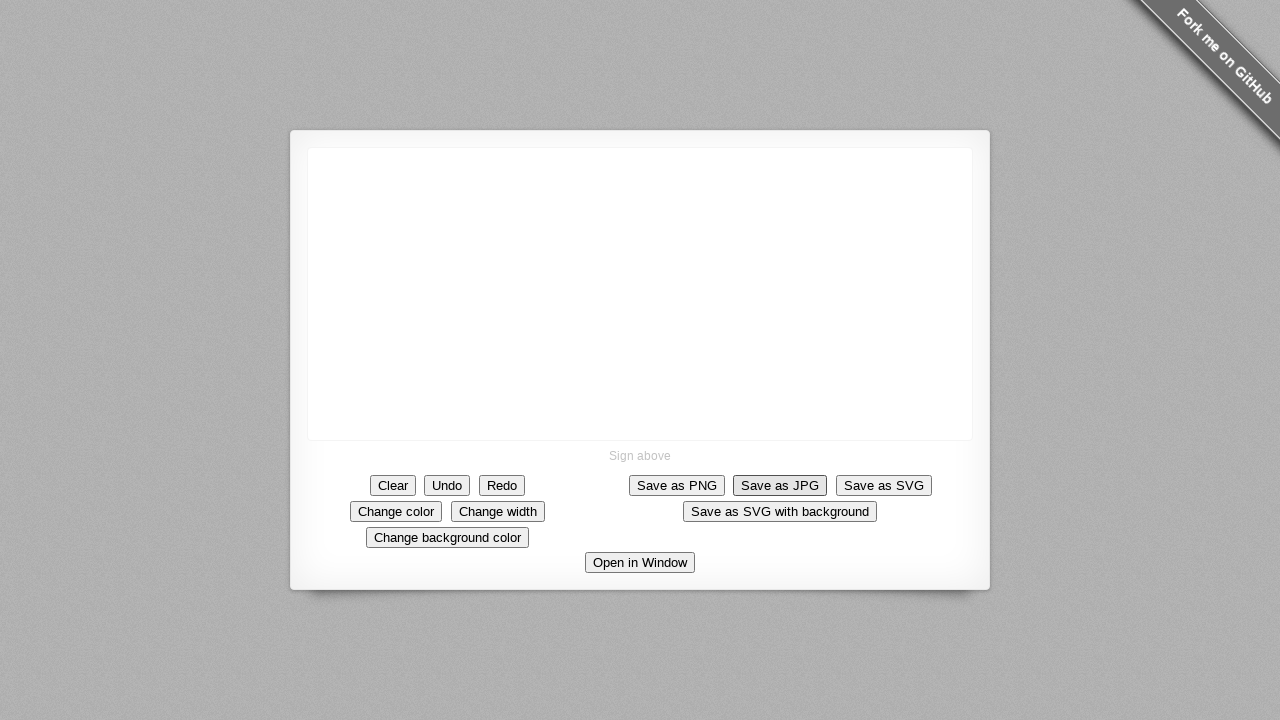

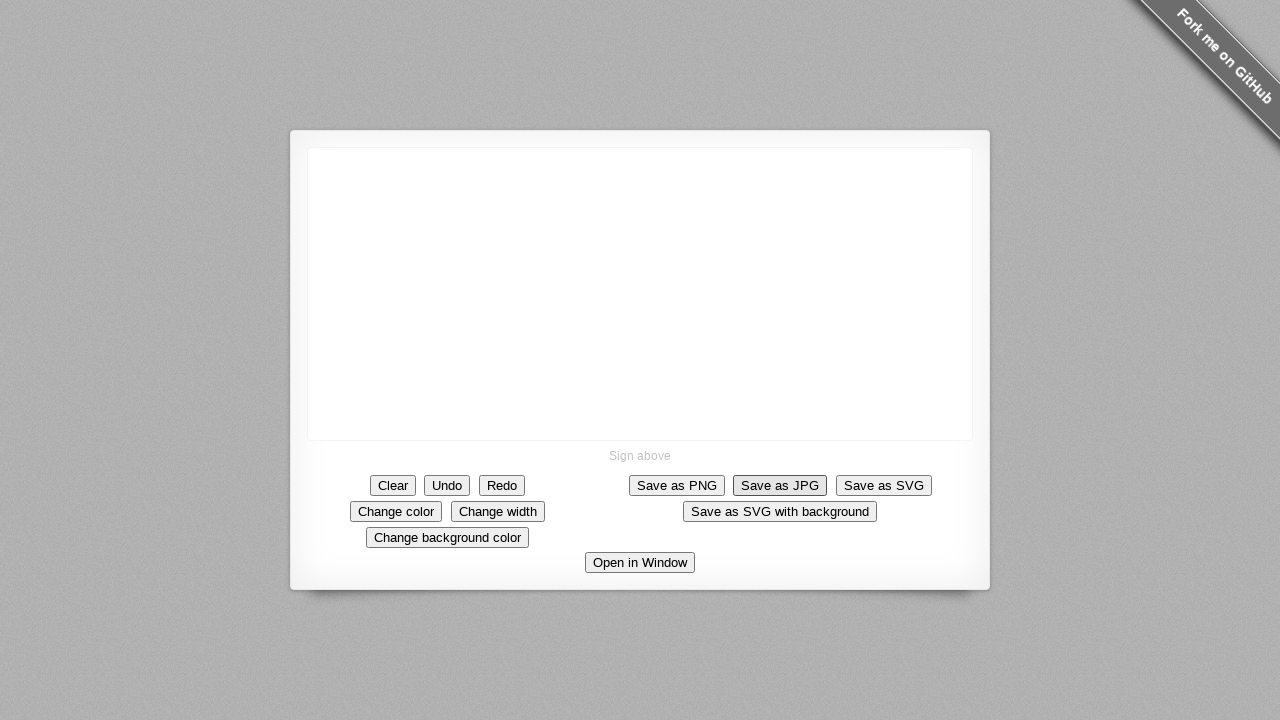